Tests mouse interaction buttons on DemoQA including double-click, right-click, and regular click actions on different button elements.

Starting URL: https://demoqa.com/buttons

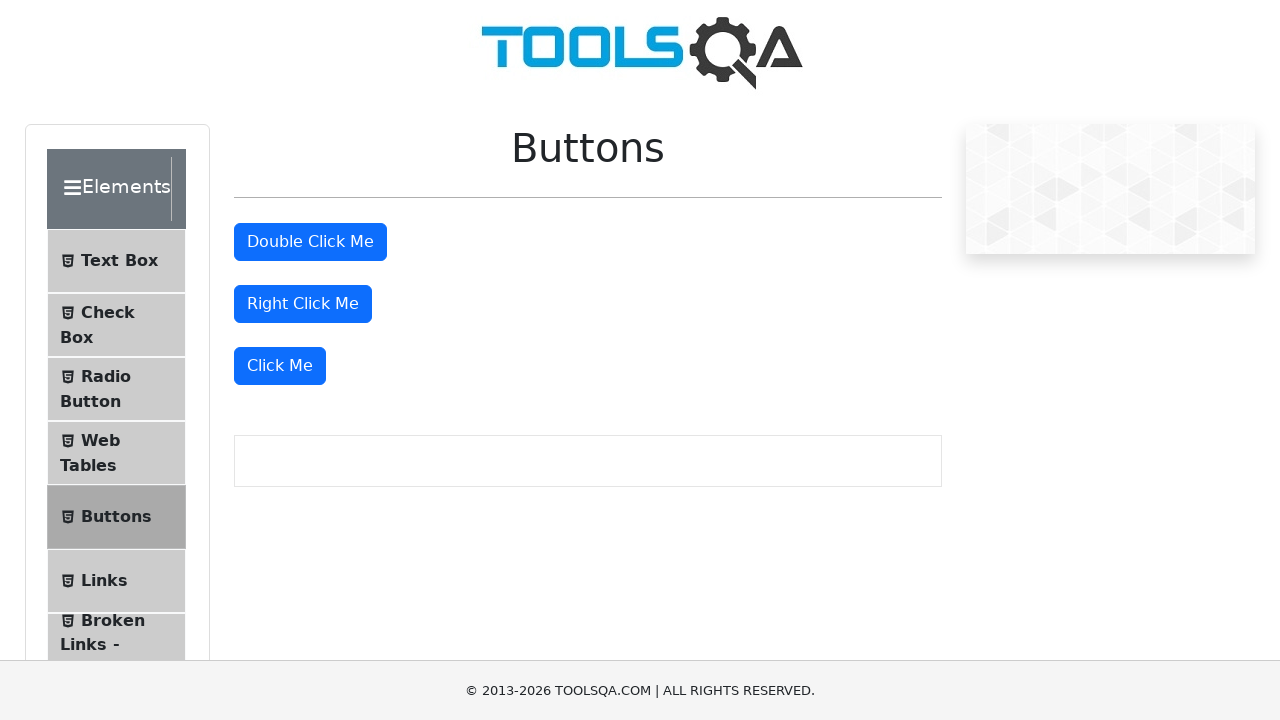

Double-clicked the double-click button at (310, 242) on #doubleClickBtn
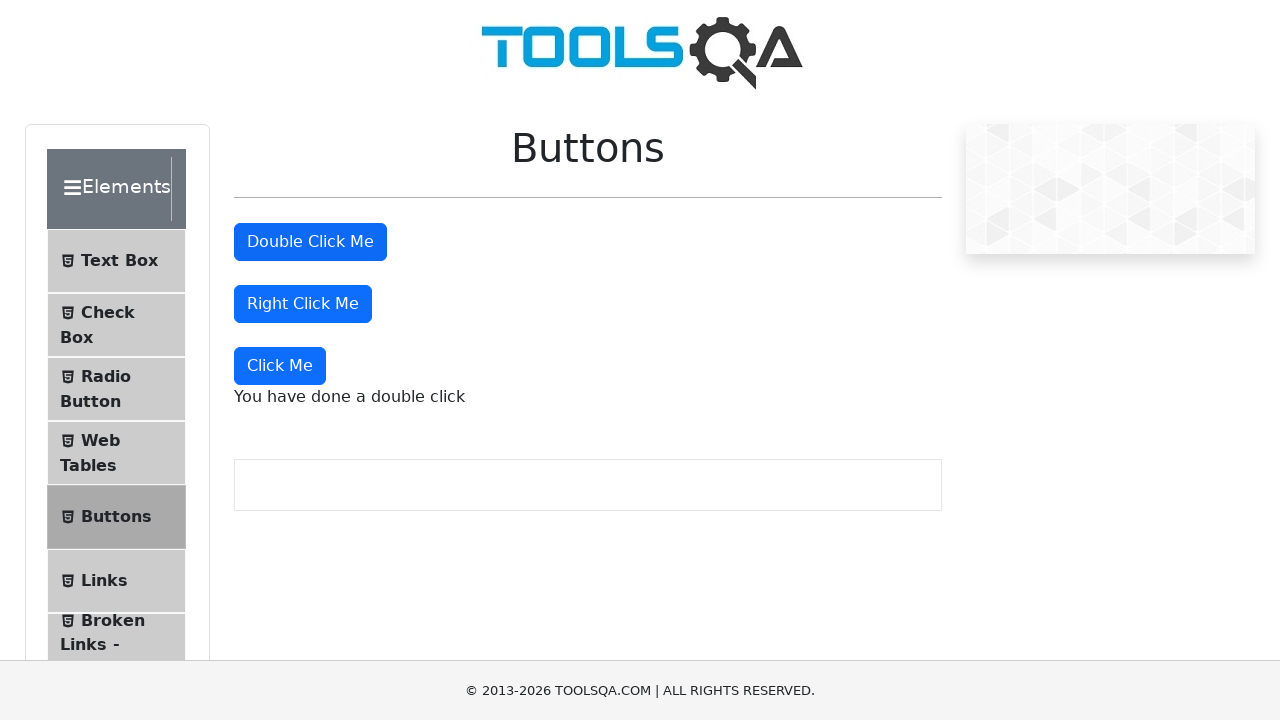

Right-clicked the right-click button at (303, 304) on #rightClickBtn
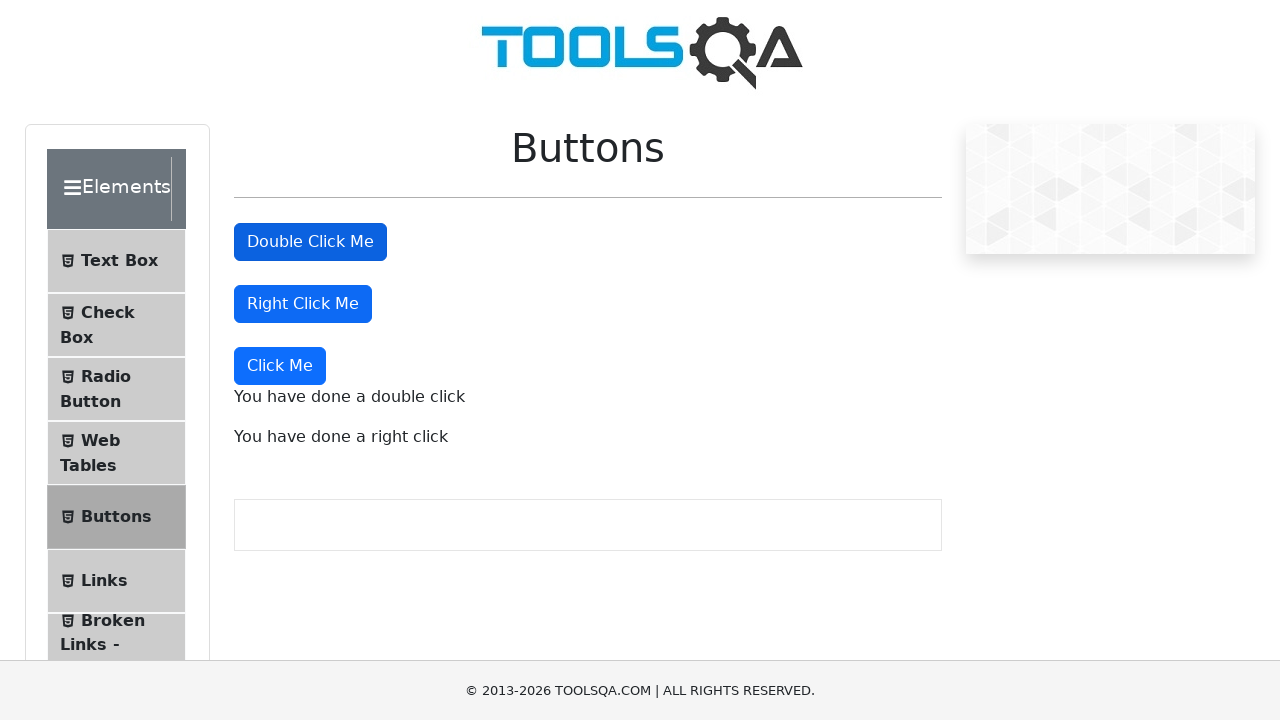

Clicked the dynamic click button at (280, 366) on button:has-text('Click Me'):not(#doubleClickBtn):not(#rightClickBtn)
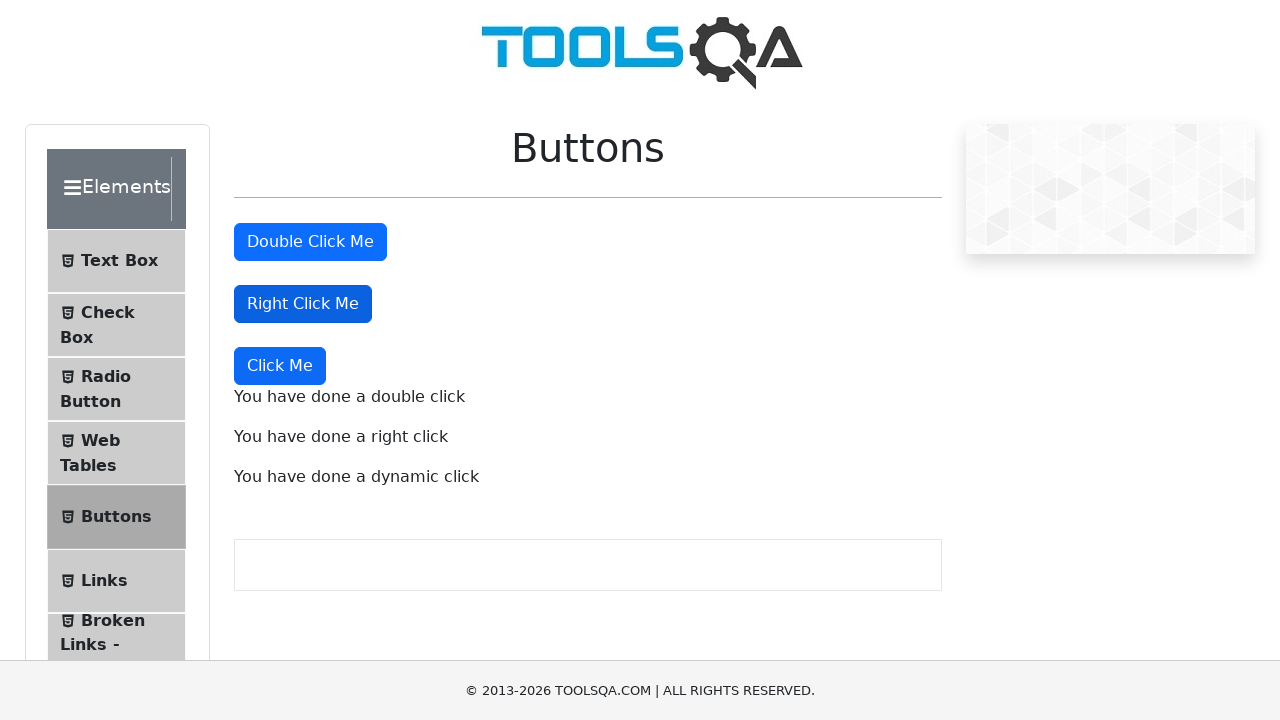

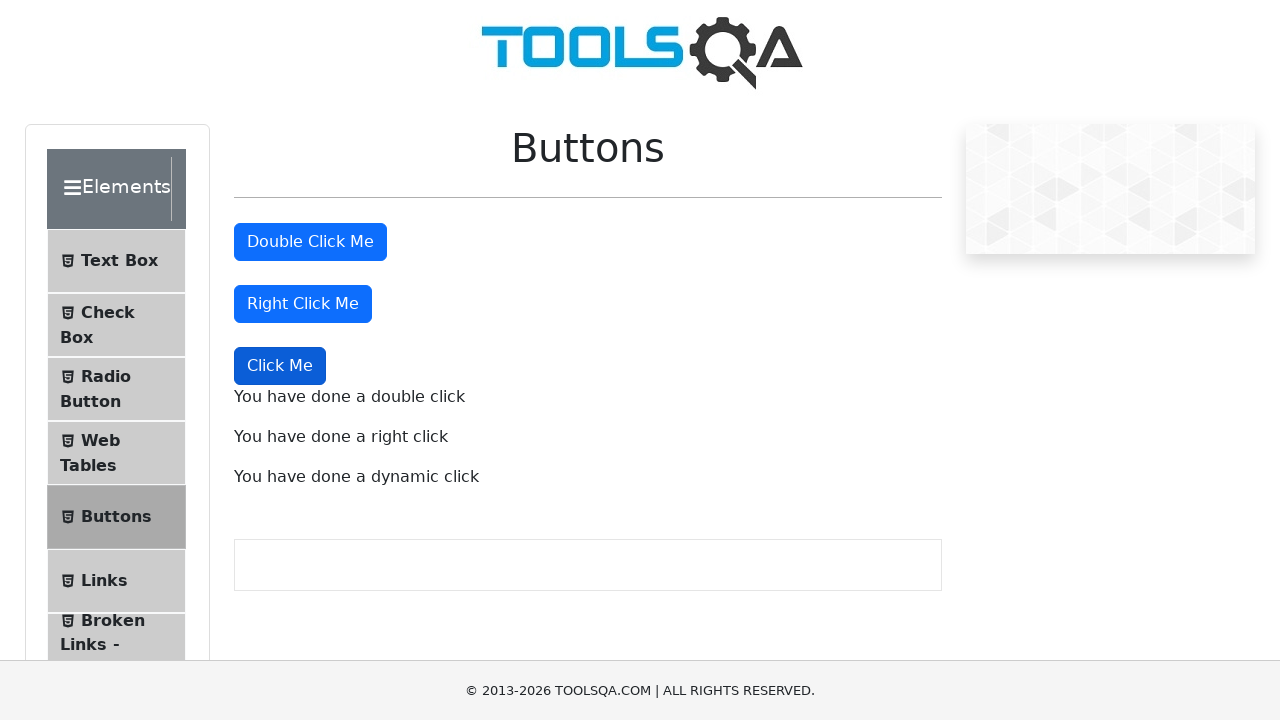